Tests navigation through the Interactions menu by clicking on menu items including "Interactions", "Drag and Drop", and "Static" options on a demo automation testing site.

Starting URL: https://demo.automationtesting.in/Register.html

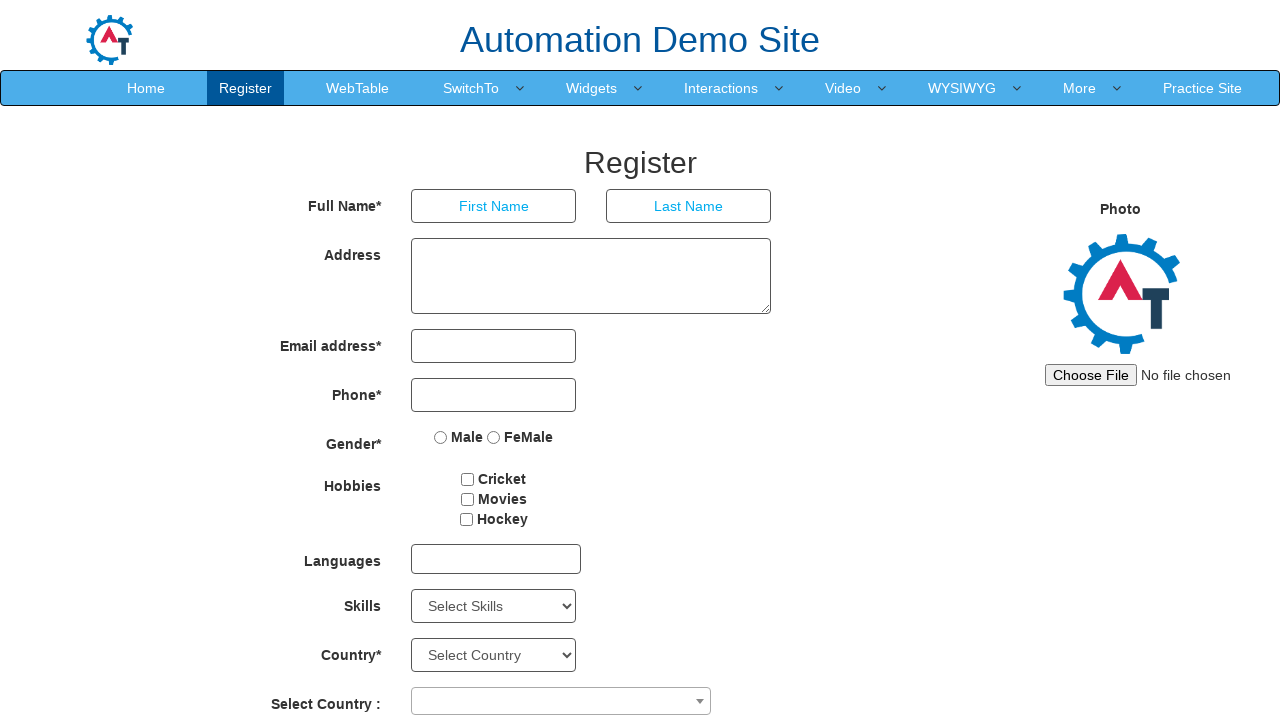

Clicked on 'Interactions' menu item at (721, 88) on xpath=//a[text()='Interactions ']
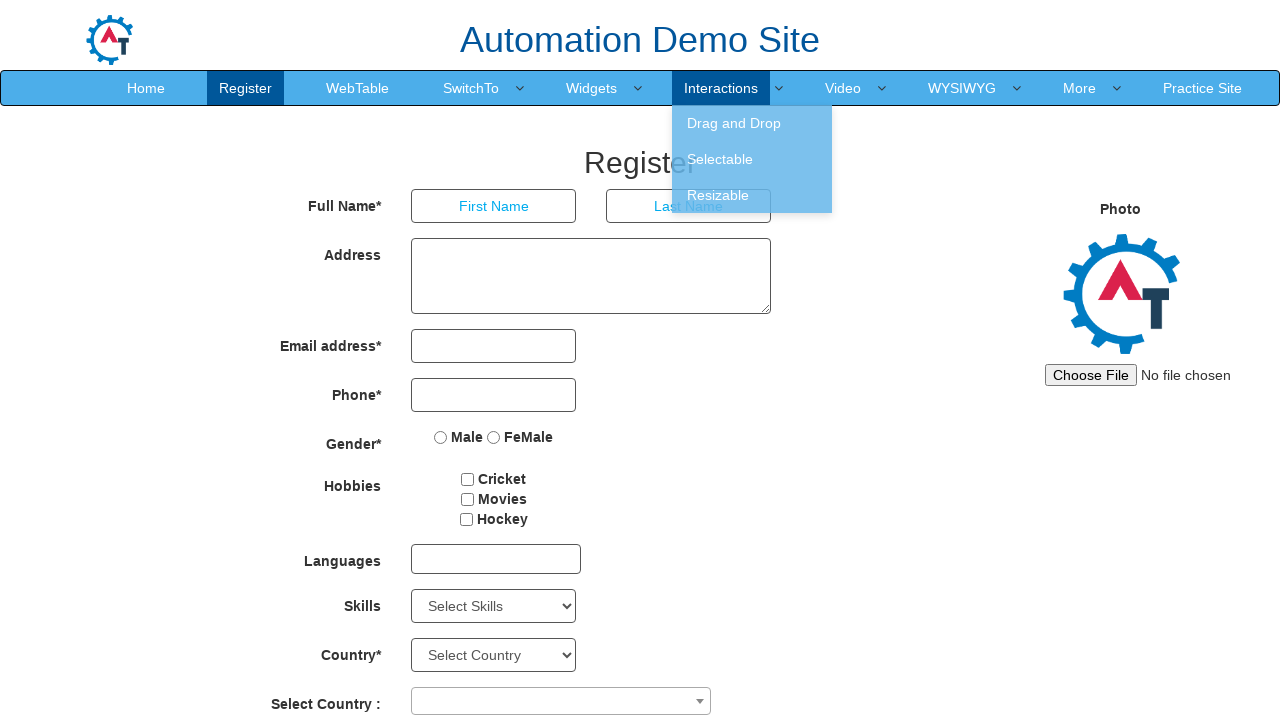

Clicked on 'Drag and Drop' menu option at (752, 123) on xpath=//a[text()='Drag and Drop ']
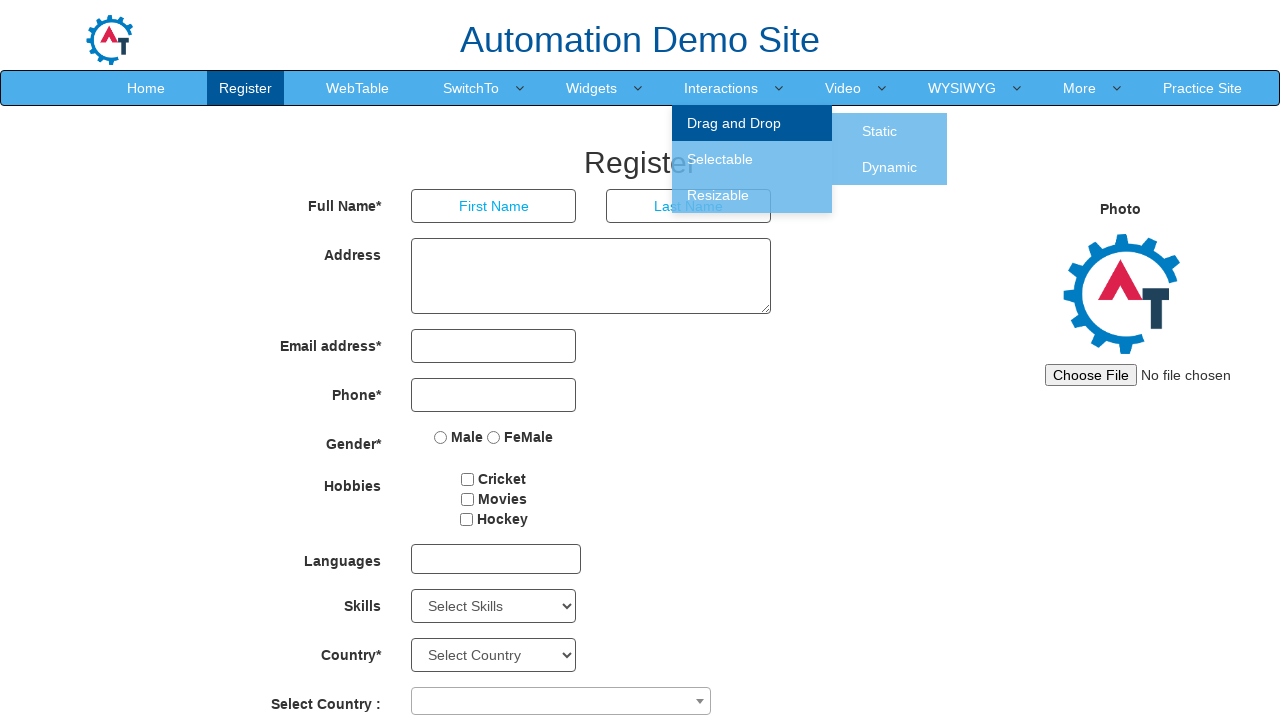

Clicked on 'Static' menu option at (880, 131) on xpath=//a[text()='Static ']
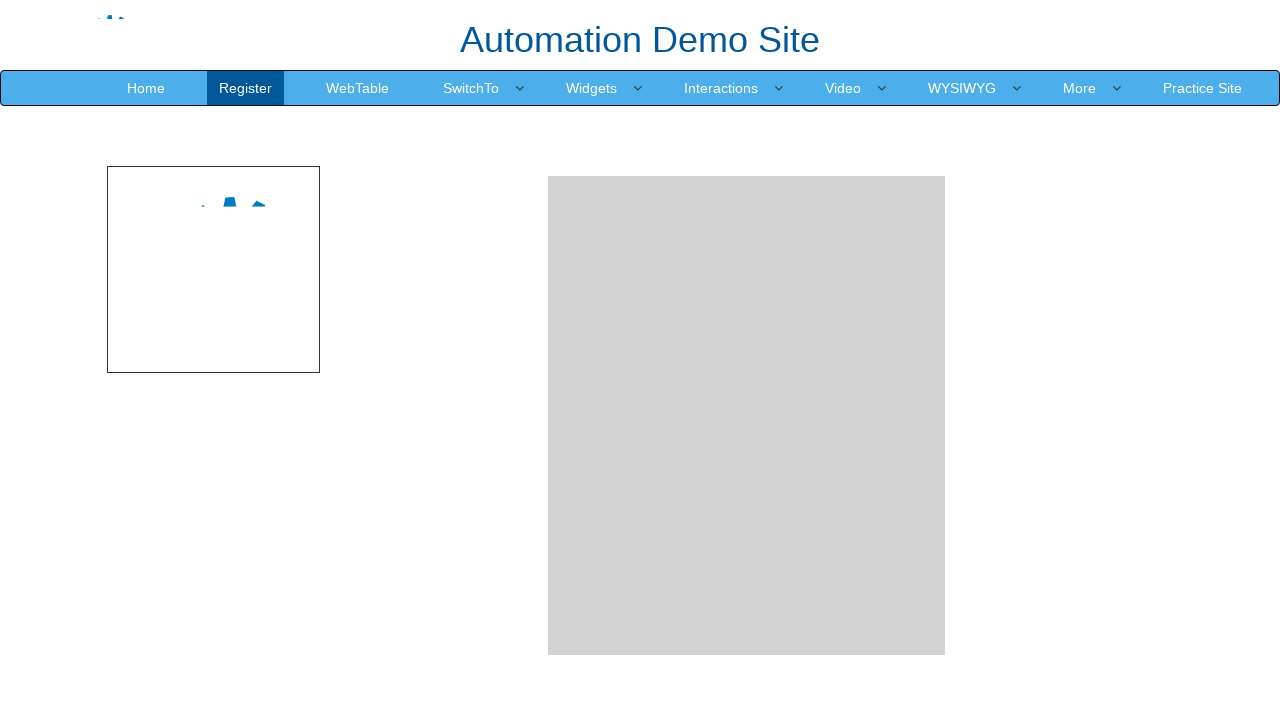

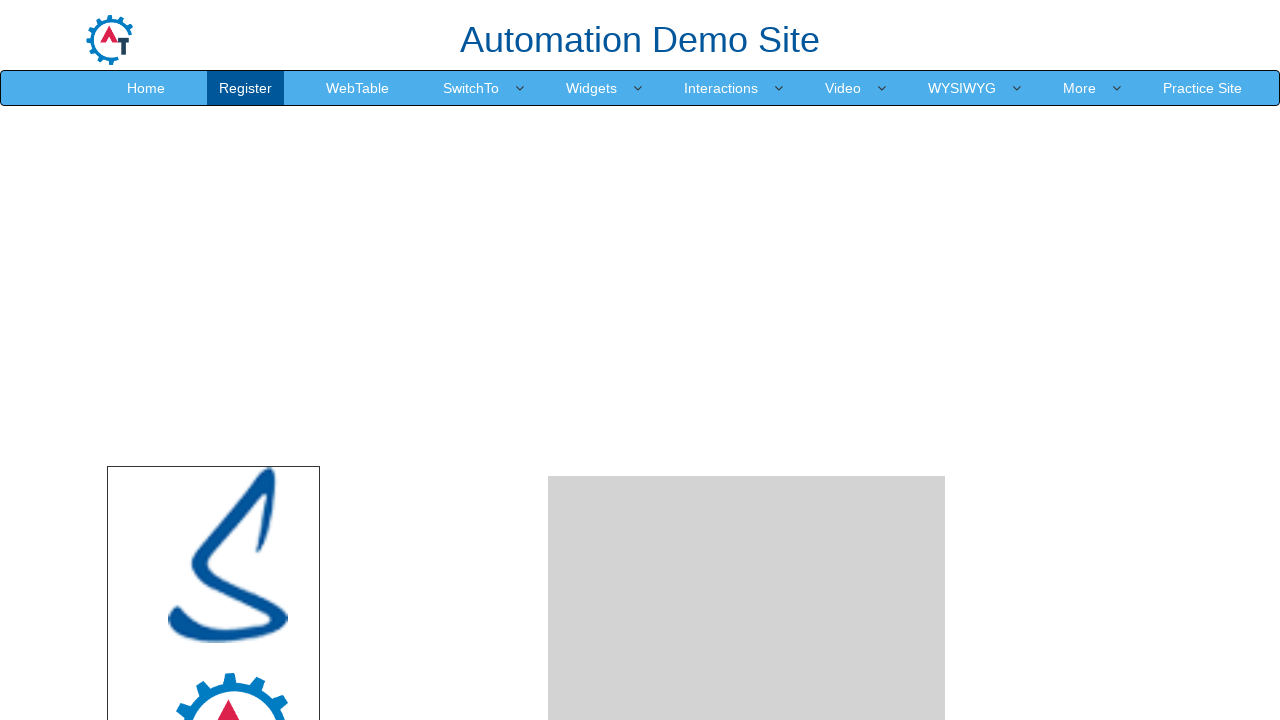